Tests footer link navigation by finding links in the footer section, opening each link in a new tab using Ctrl+Enter, and then switching through all opened tabs to verify the pages load correctly.

Starting URL: https://www.rahulshettyacademy.com/AutomationPractice/

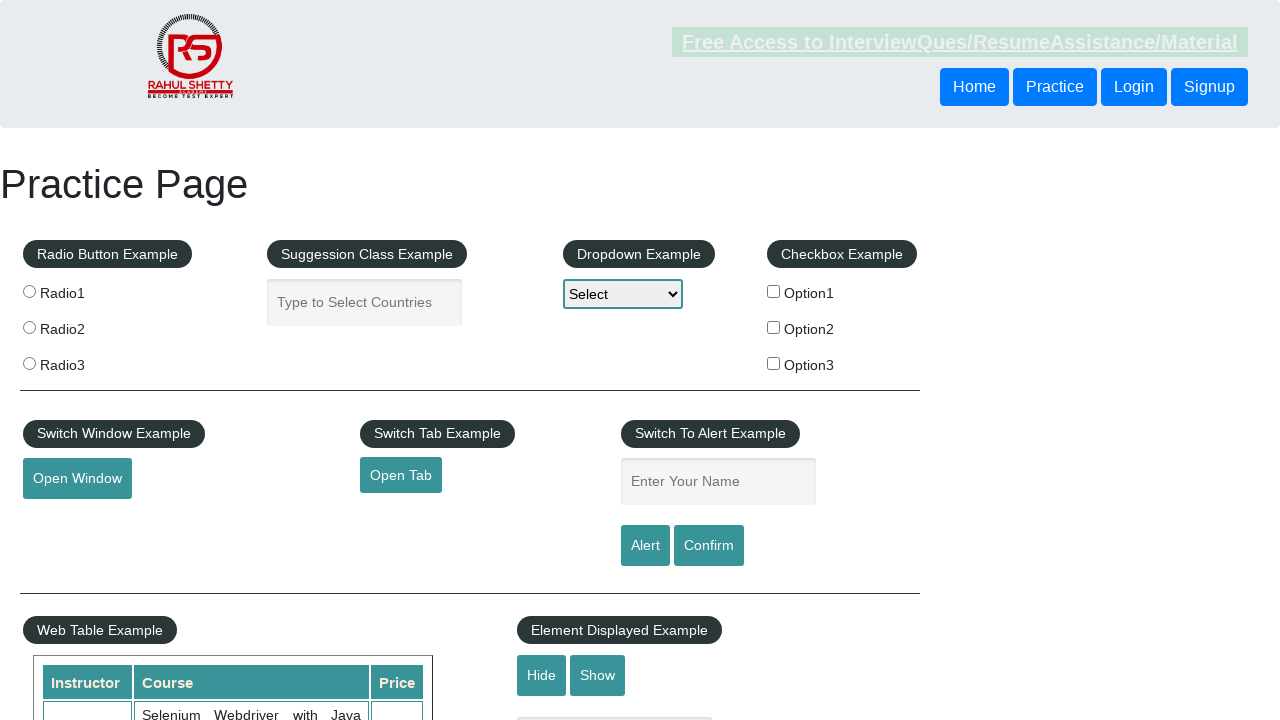

Waited for footer section (#gf-BIG) to load
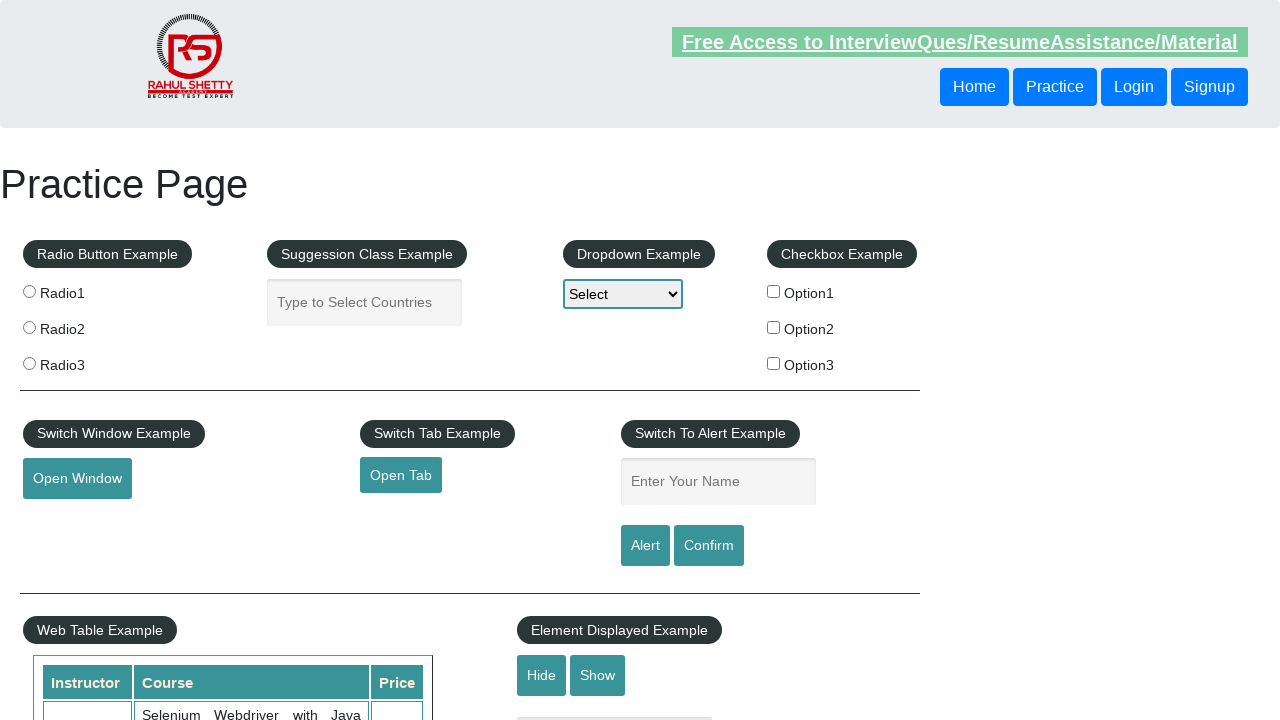

Located footer section
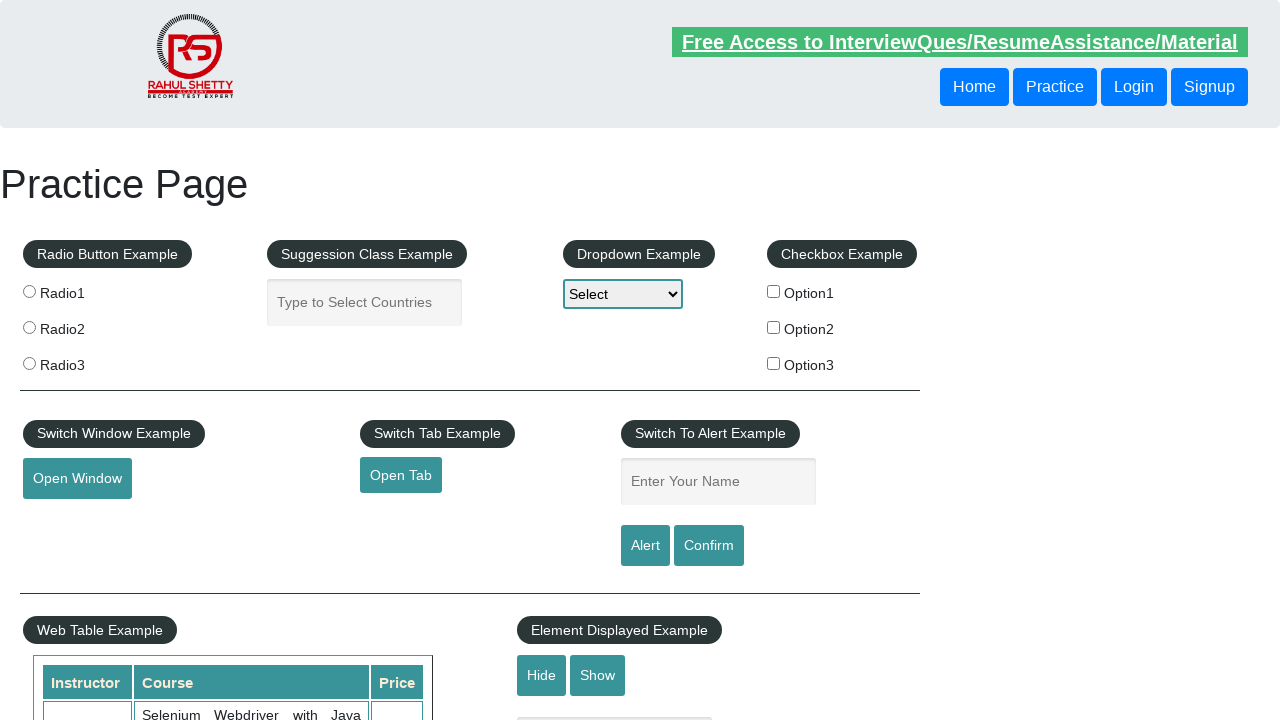

Located all links in the first column of footer
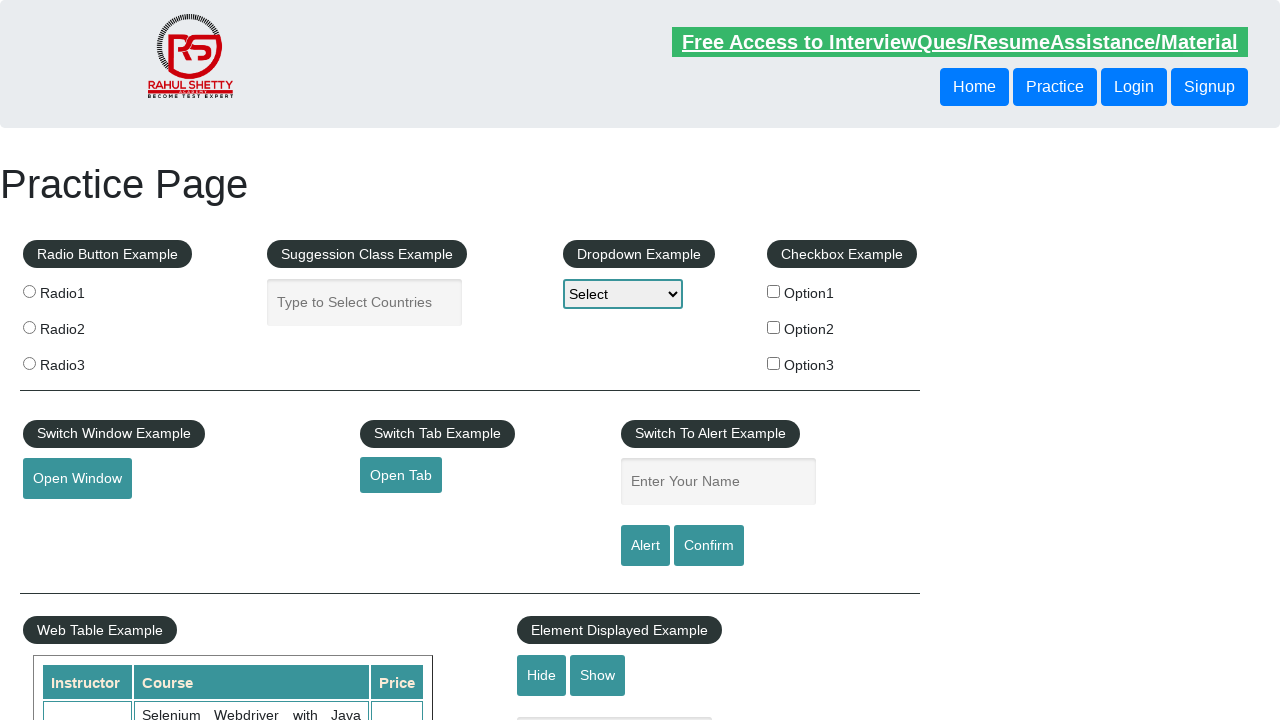

Found 5 links in footer column
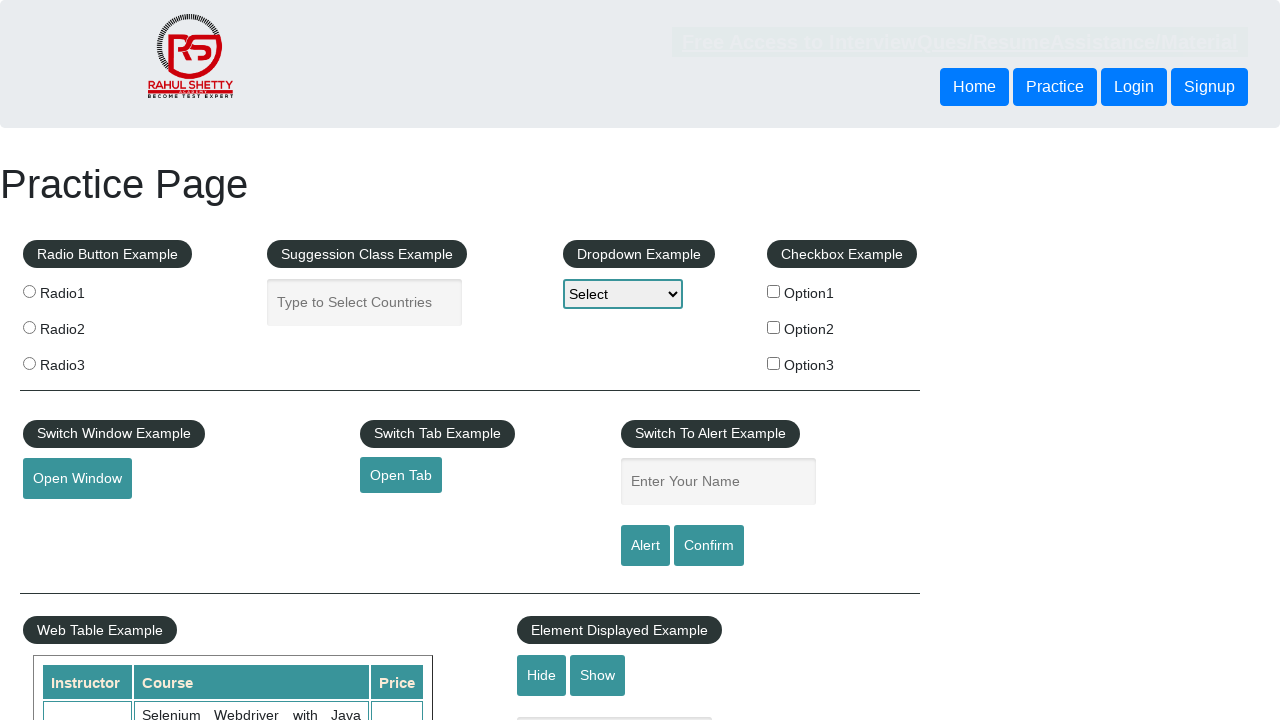

Opened footer link 1 in new tab using Ctrl+Click at (68, 520) on #gf-BIG >> xpath=//table/tbody/tr/td[1]/ul//a >> nth=1
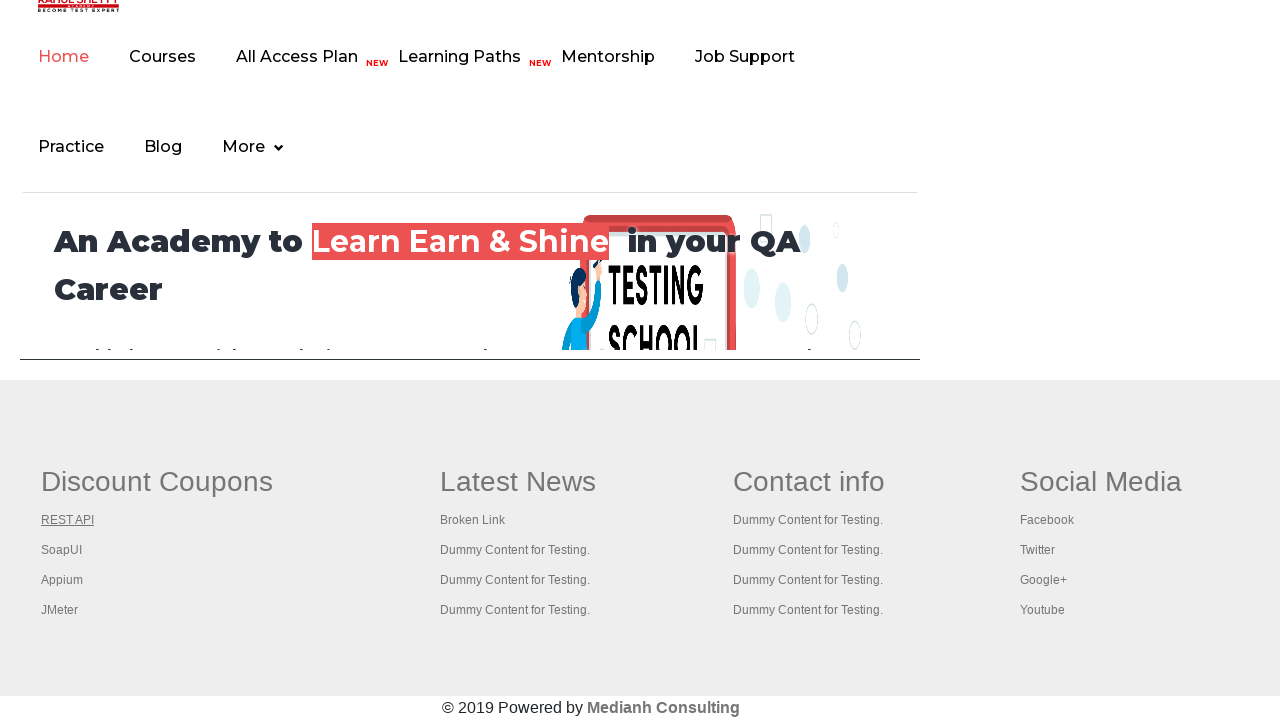

Waited 2 seconds for new tab to load
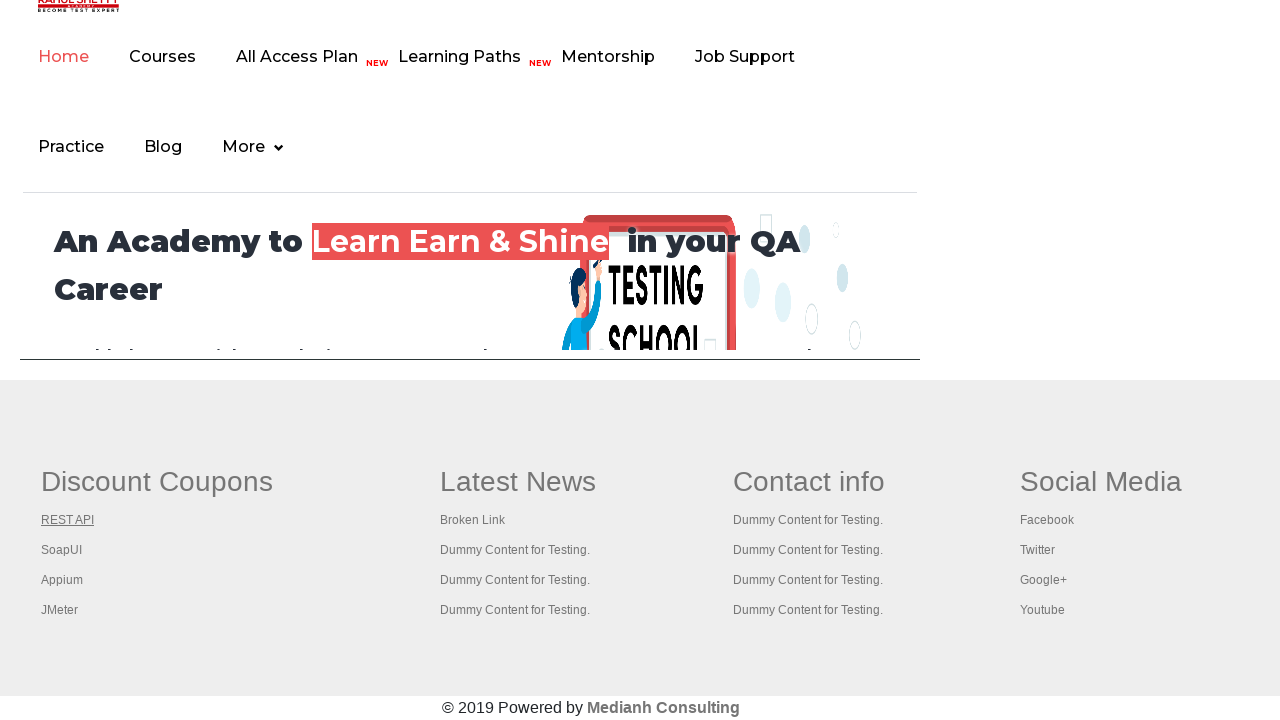

Opened footer link 2 in new tab using Ctrl+Click at (62, 550) on #gf-BIG >> xpath=//table/tbody/tr/td[1]/ul//a >> nth=2
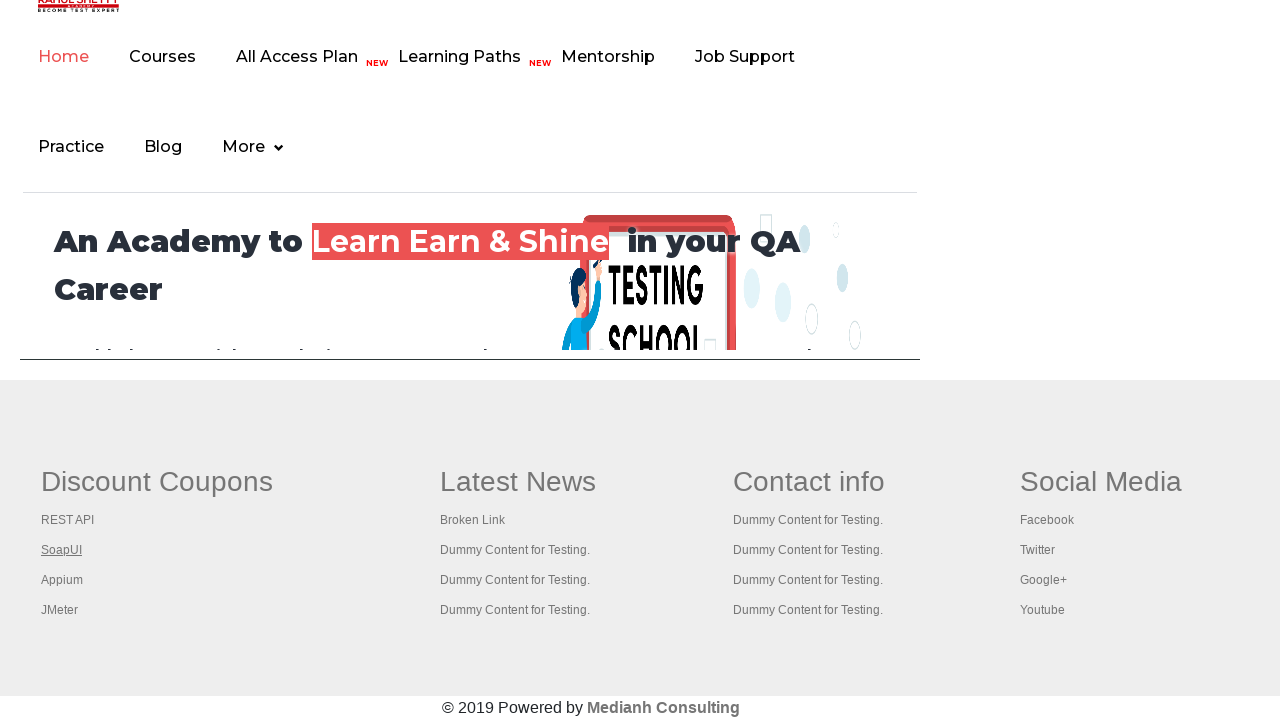

Waited 2 seconds for new tab to load
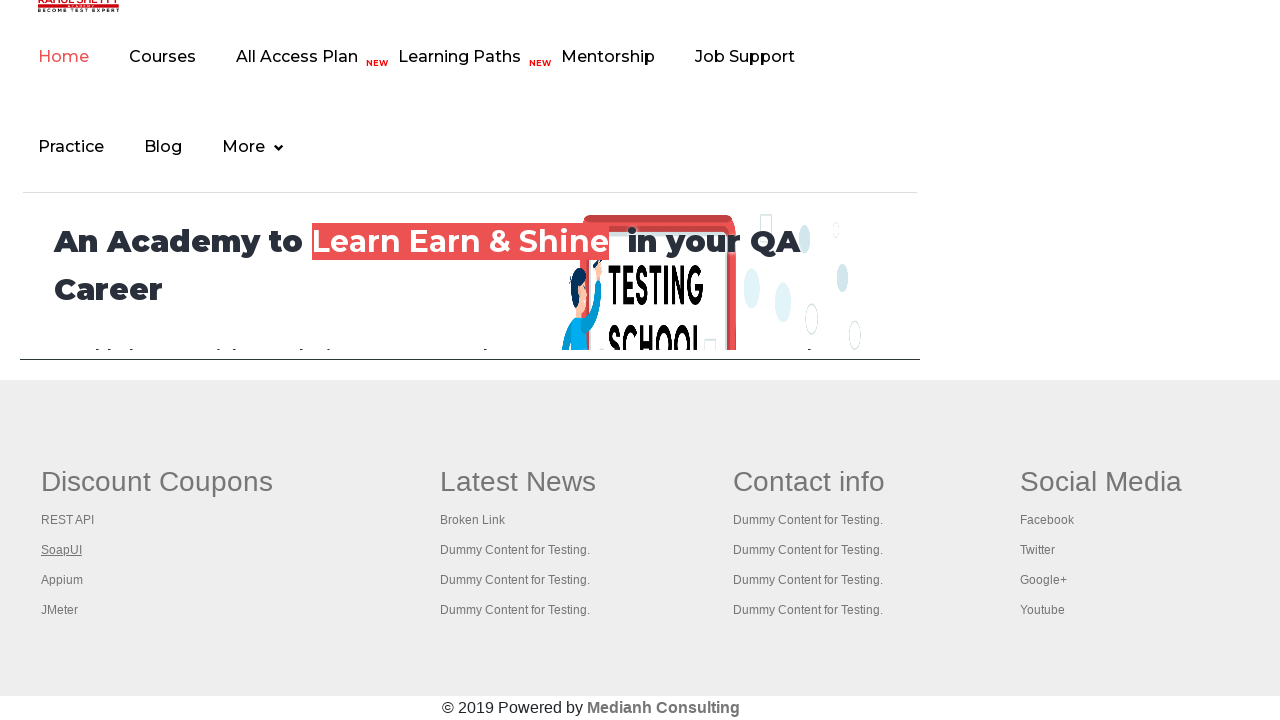

Opened footer link 3 in new tab using Ctrl+Click at (62, 580) on #gf-BIG >> xpath=//table/tbody/tr/td[1]/ul//a >> nth=3
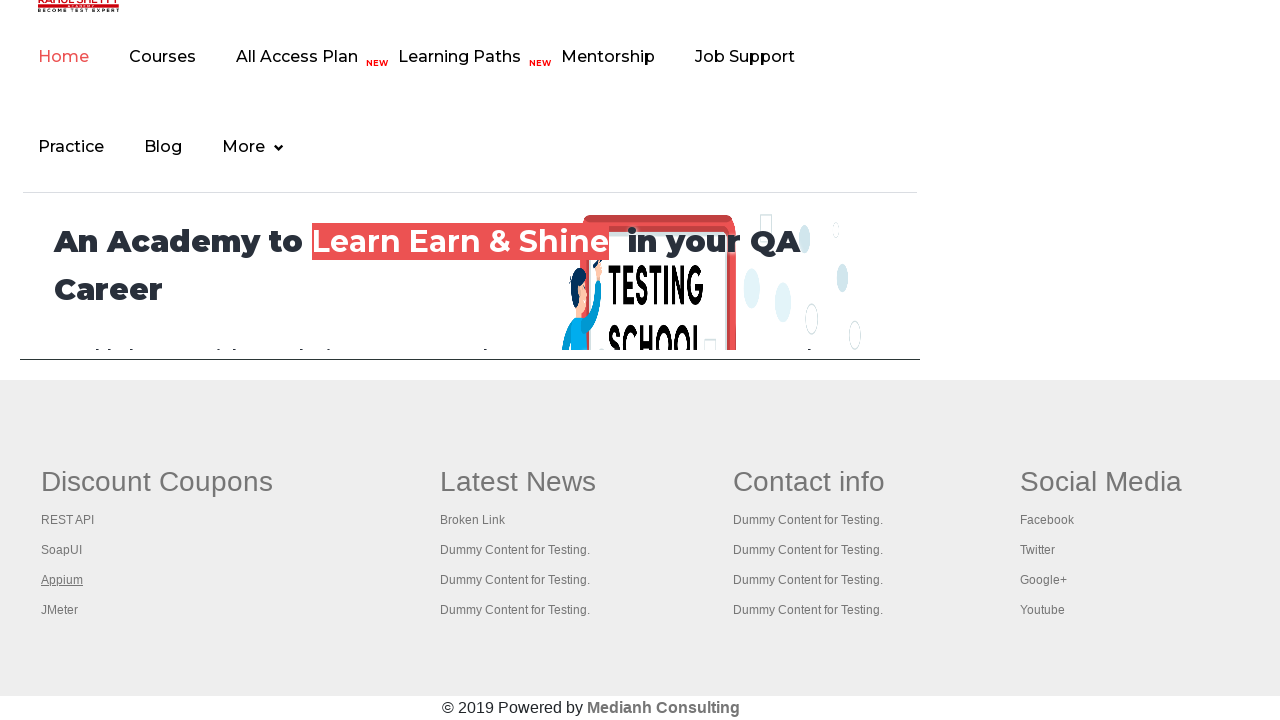

Waited 2 seconds for new tab to load
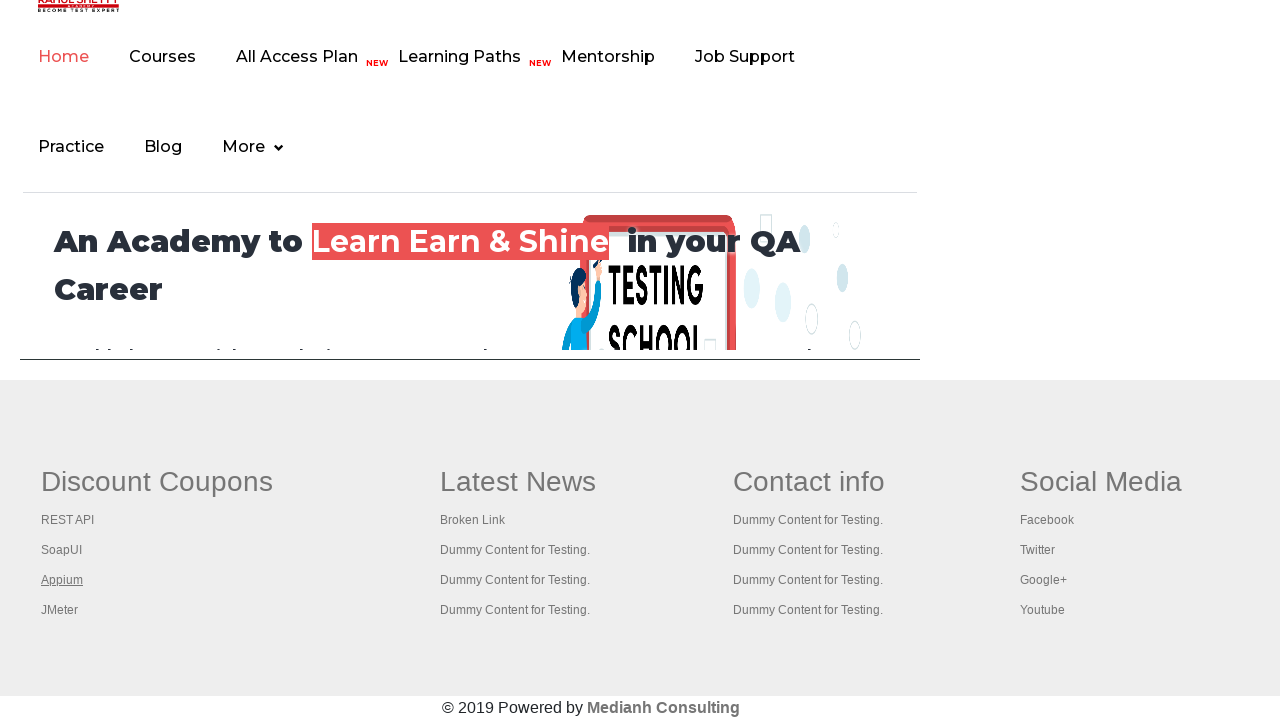

Opened footer link 4 in new tab using Ctrl+Click at (60, 610) on #gf-BIG >> xpath=//table/tbody/tr/td[1]/ul//a >> nth=4
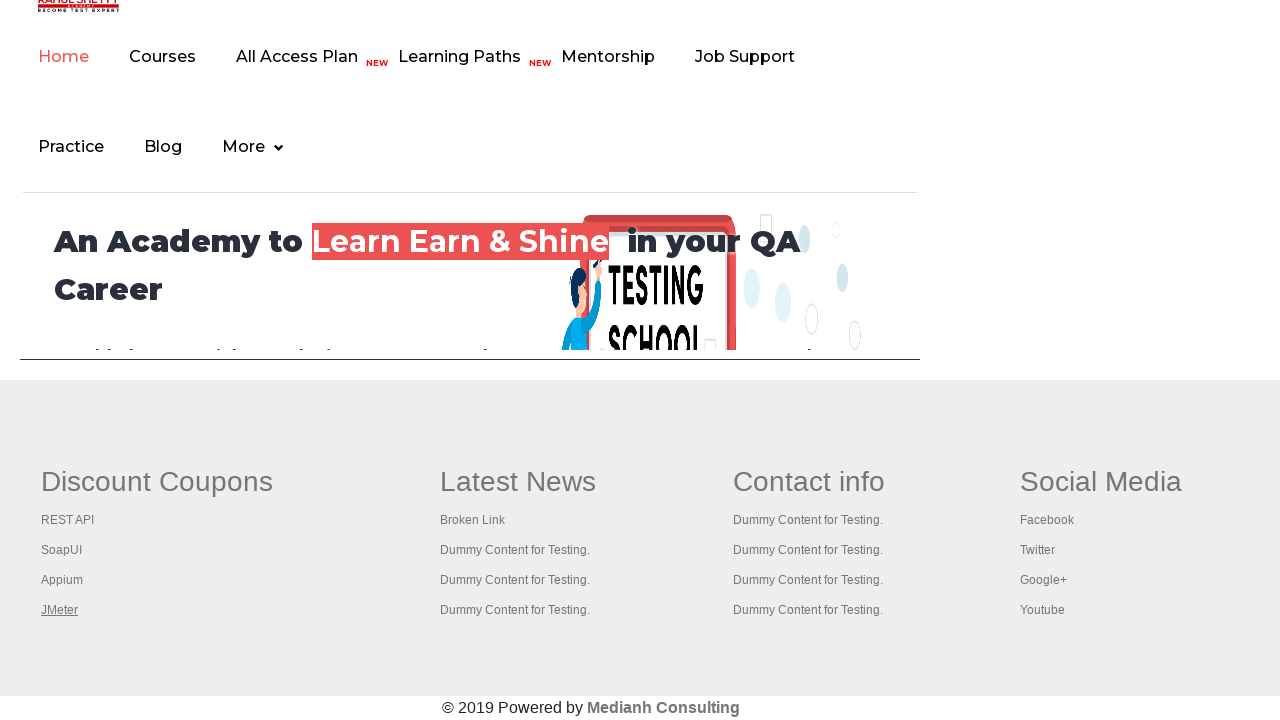

Waited 2 seconds for new tab to load
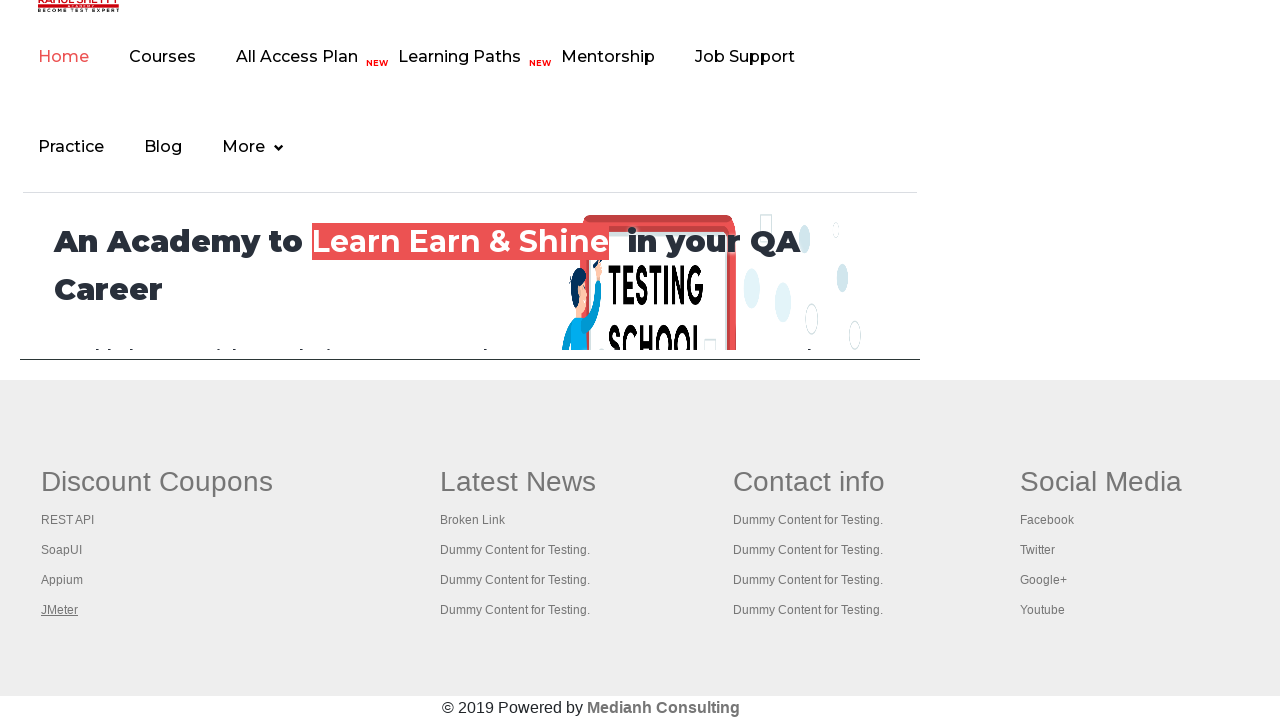

Retrieved all 5 open tabs from context
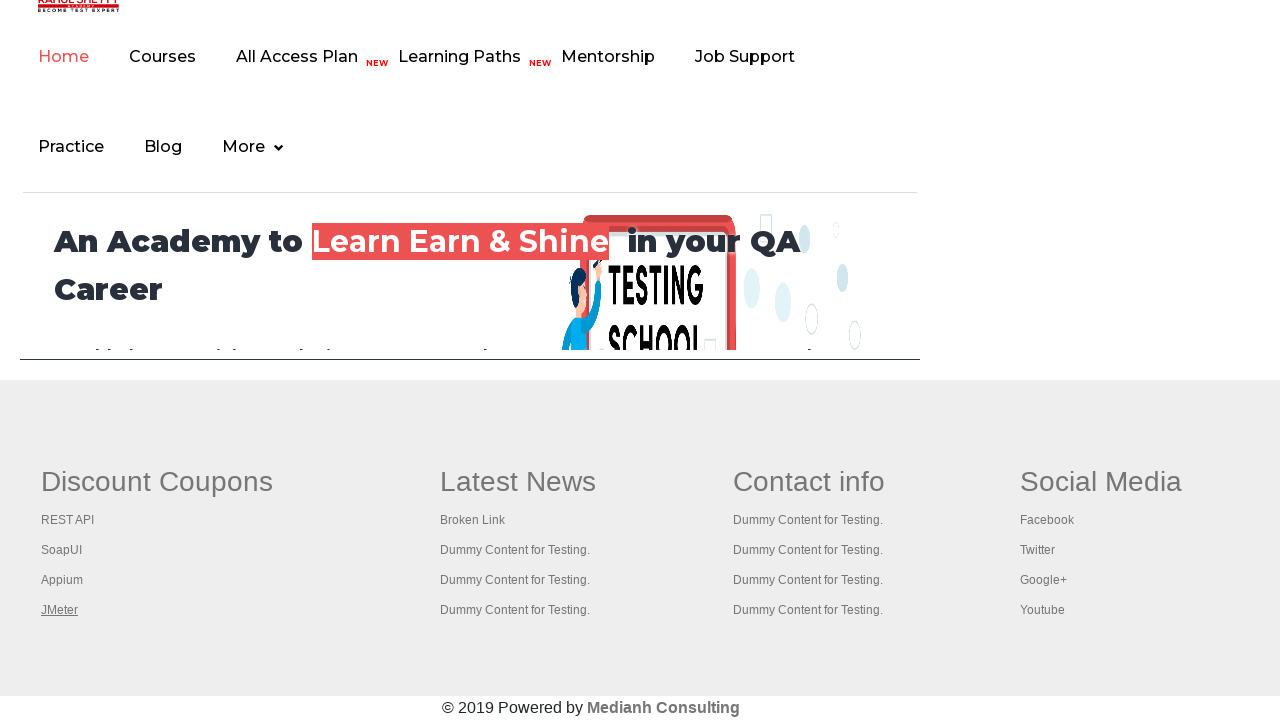

Switched to a new tab and brought it to front
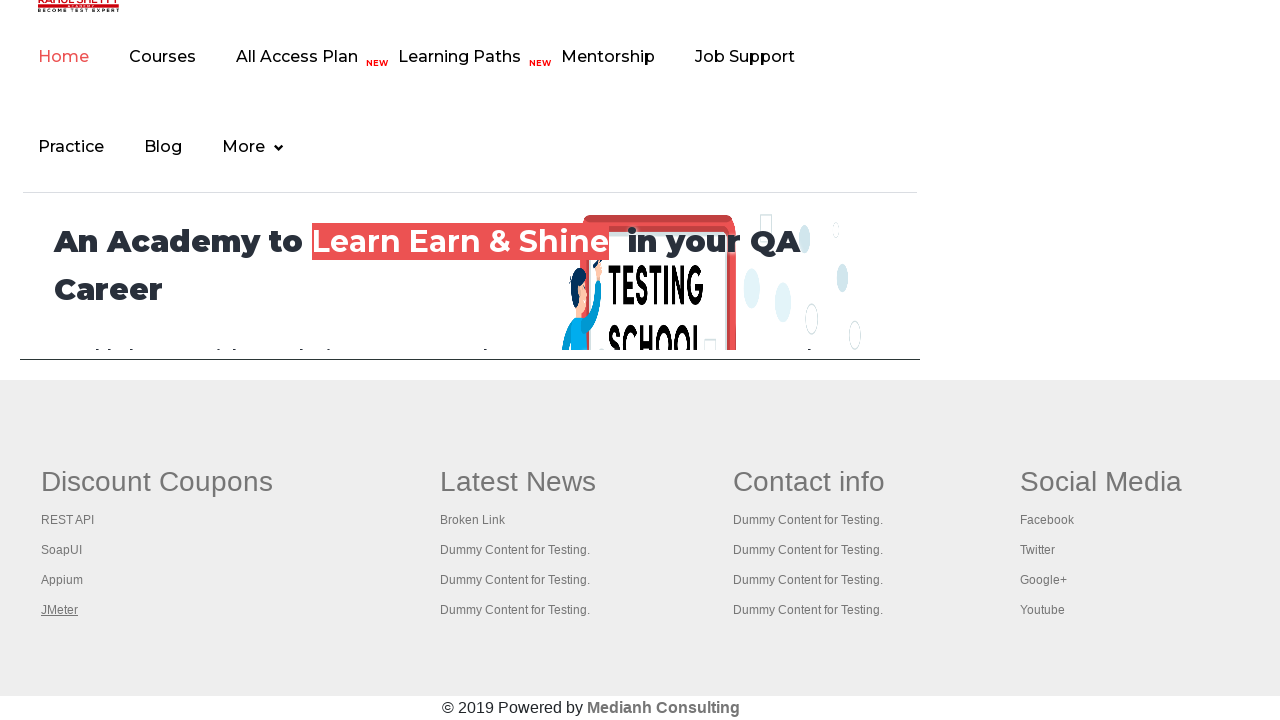

Verified page loaded with domcontentloaded state
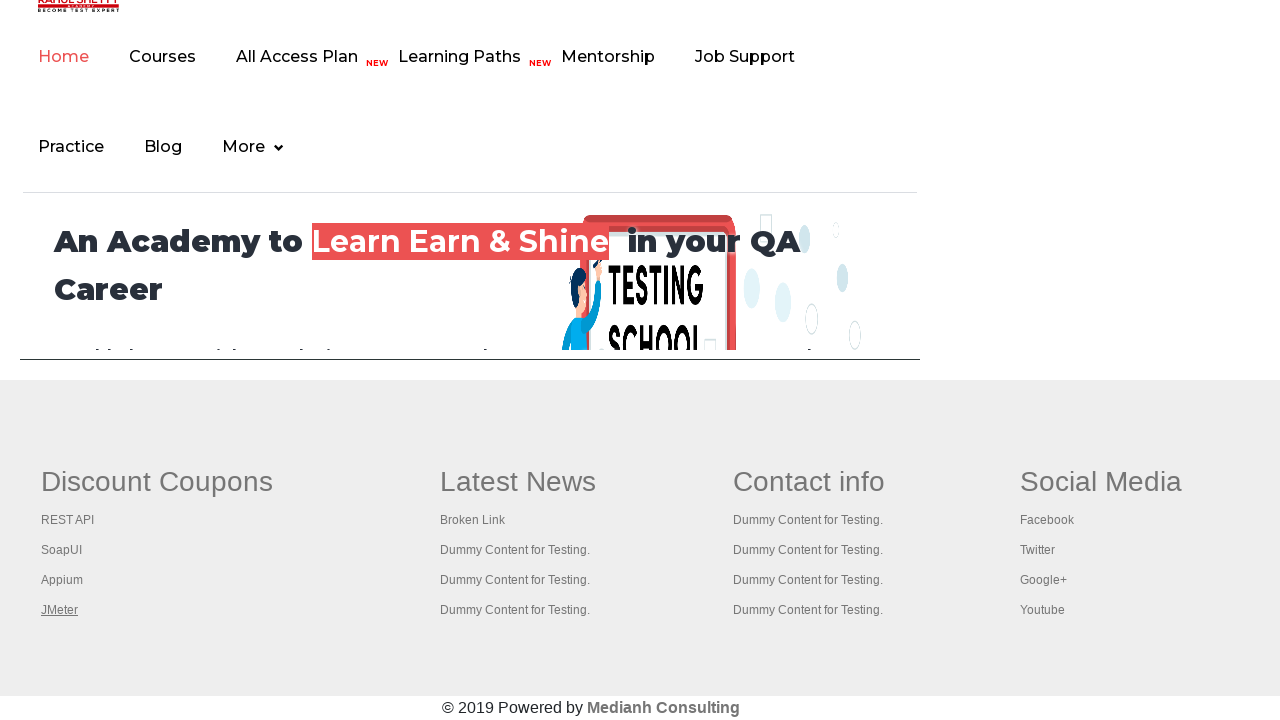

Switched to a new tab and brought it to front
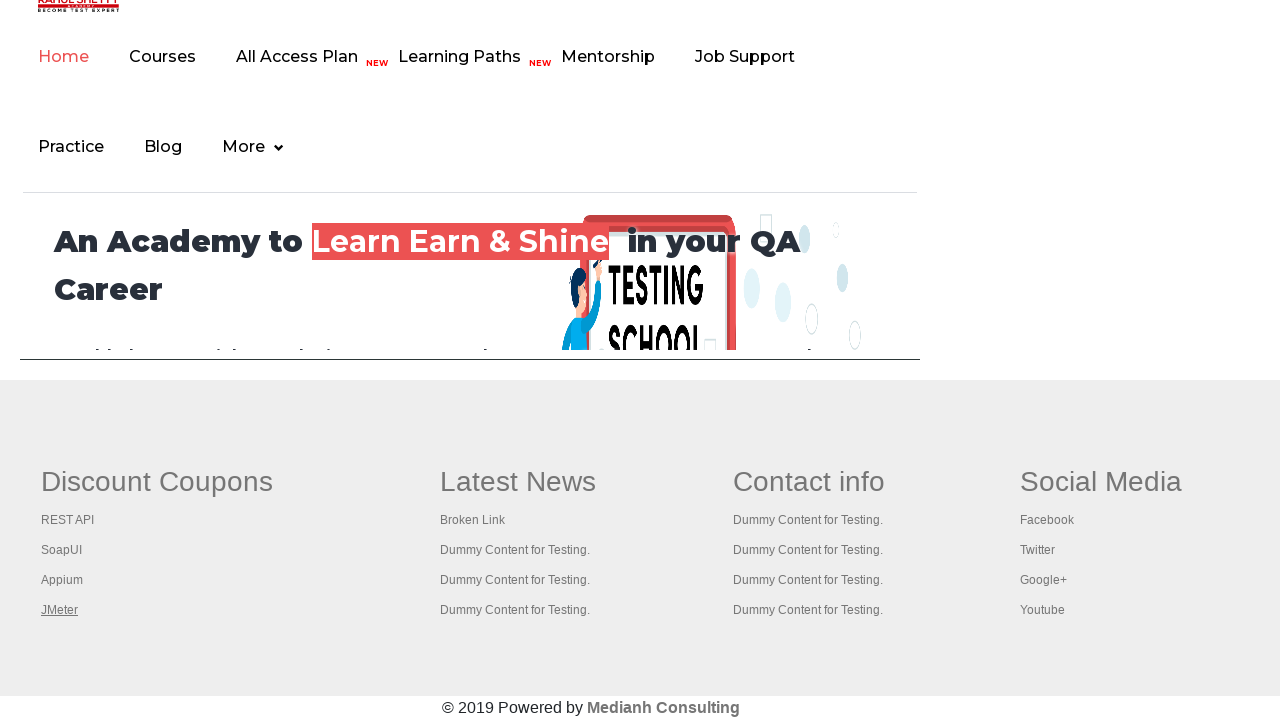

Verified page loaded with domcontentloaded state
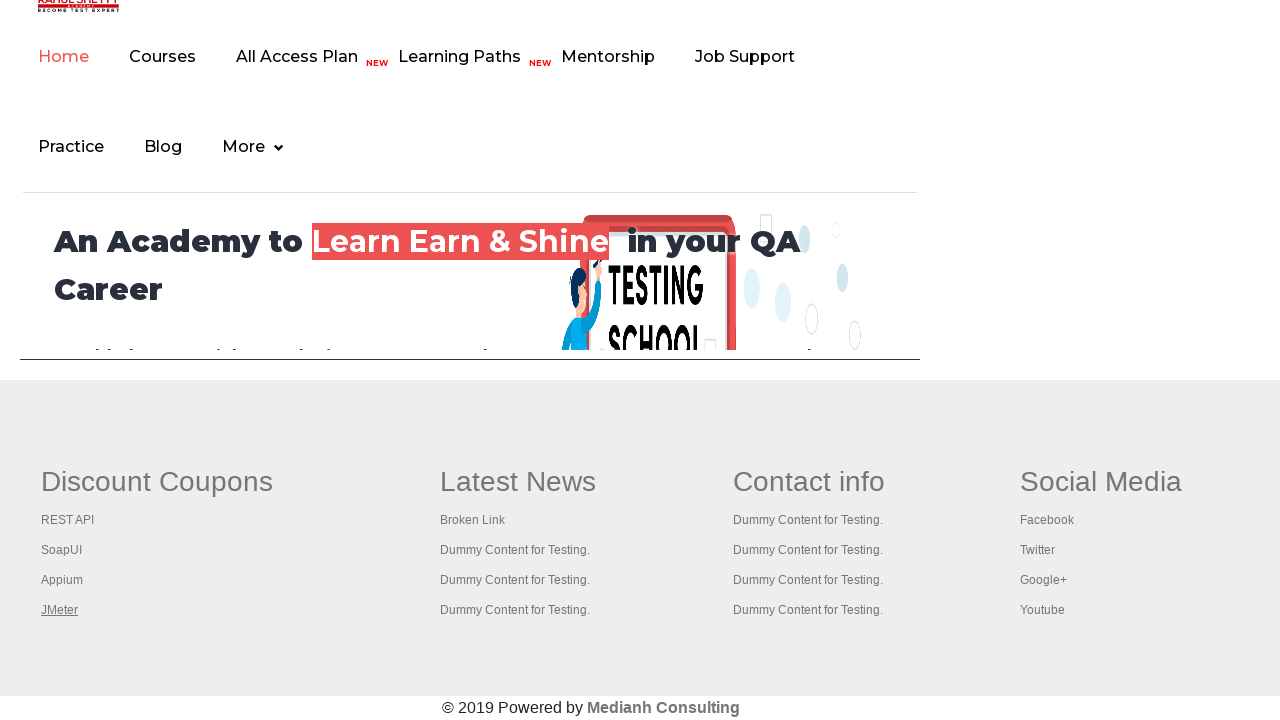

Switched to a new tab and brought it to front
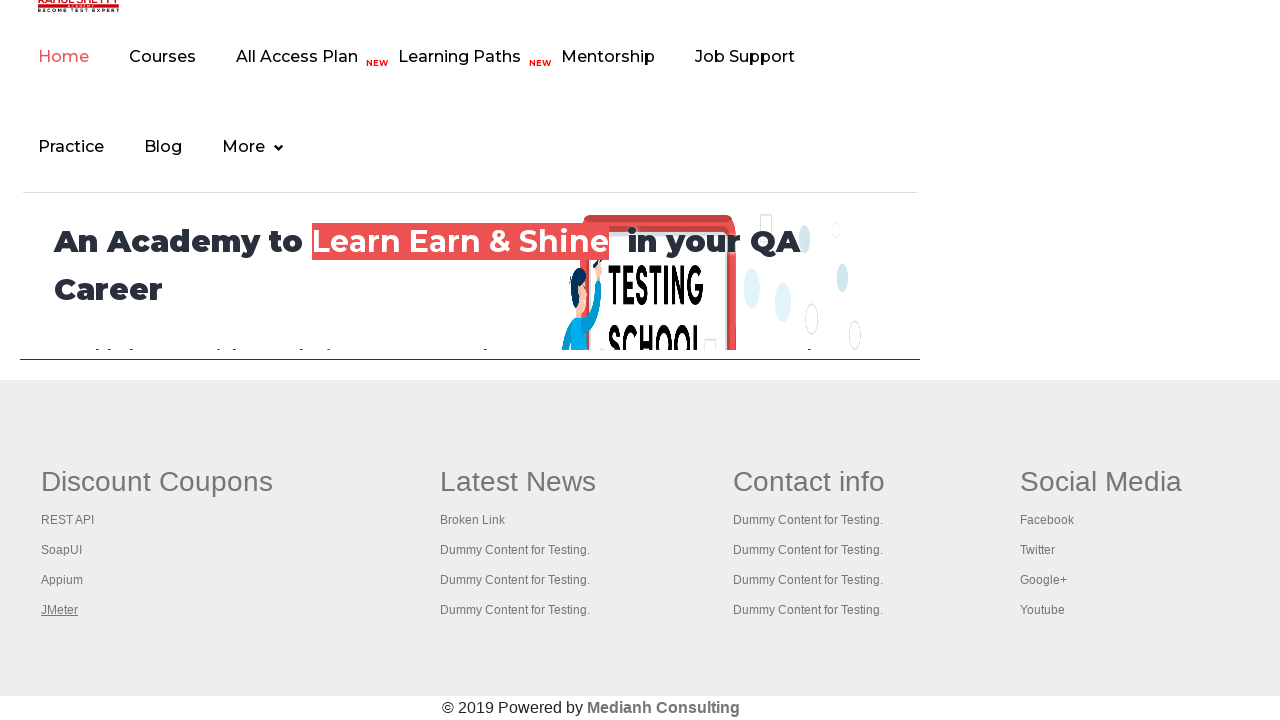

Verified page loaded with domcontentloaded state
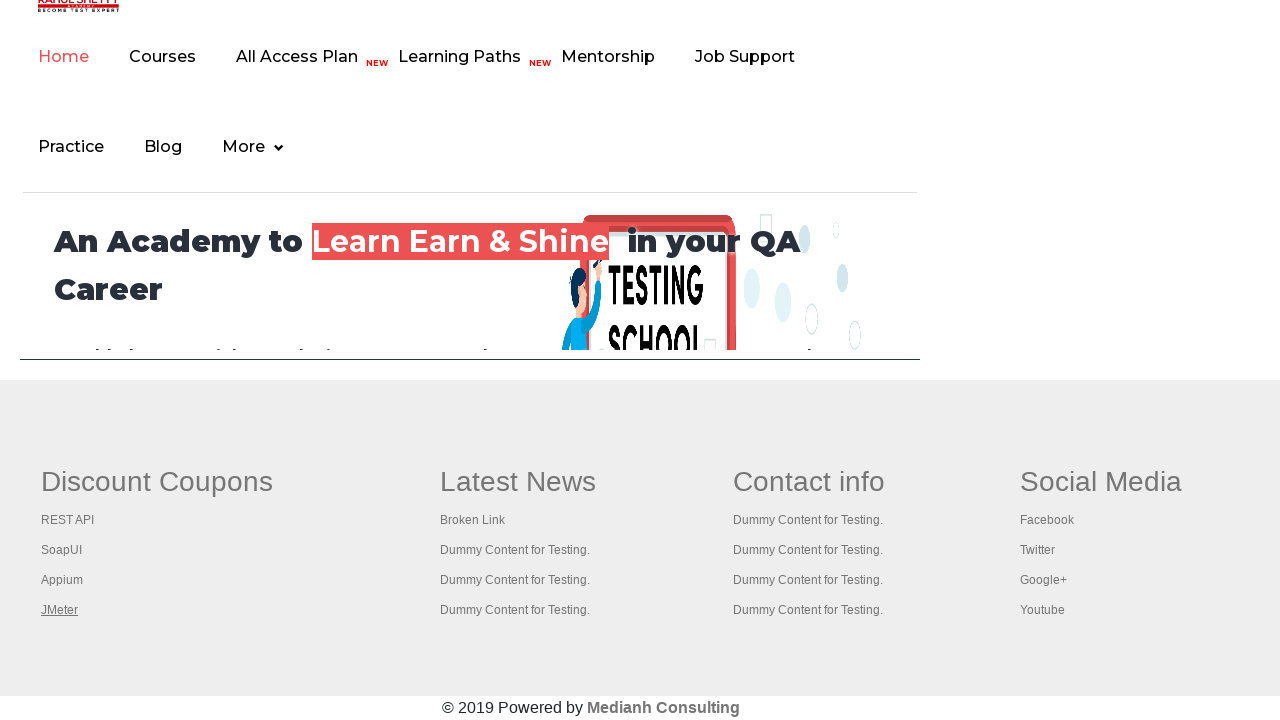

Switched to a new tab and brought it to front
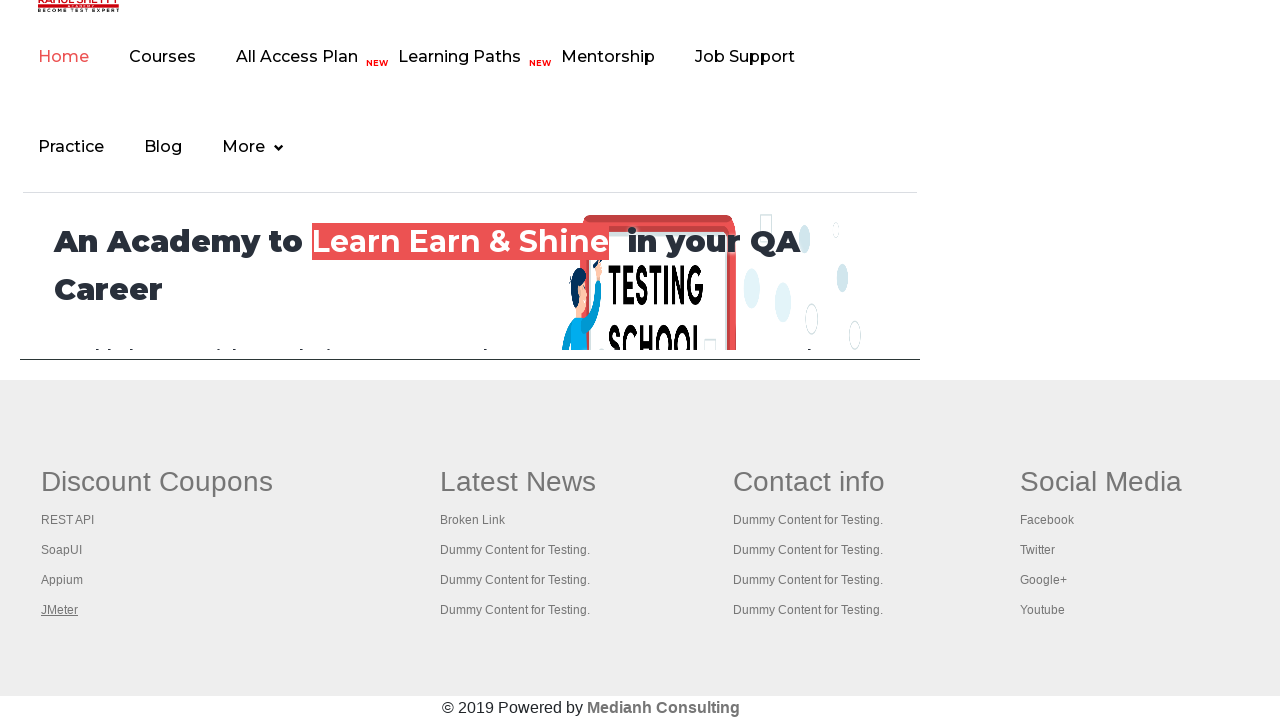

Verified page loaded with domcontentloaded state
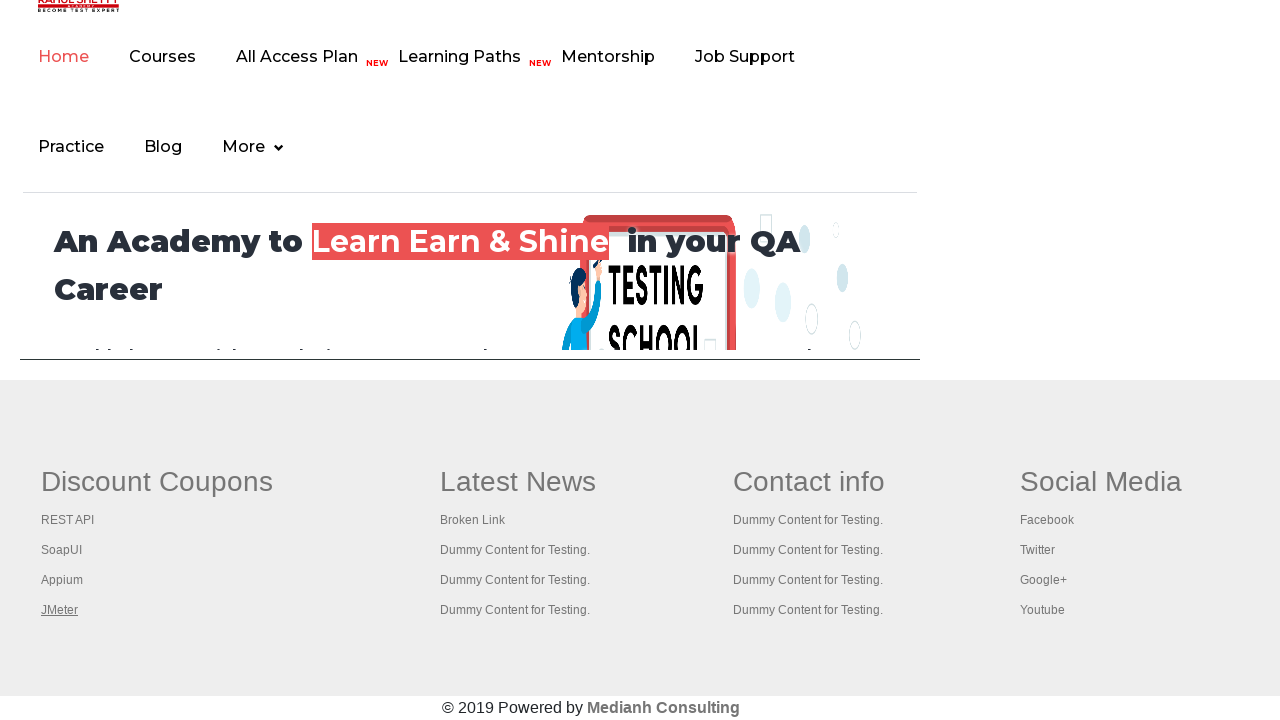

Switched to a new tab and brought it to front
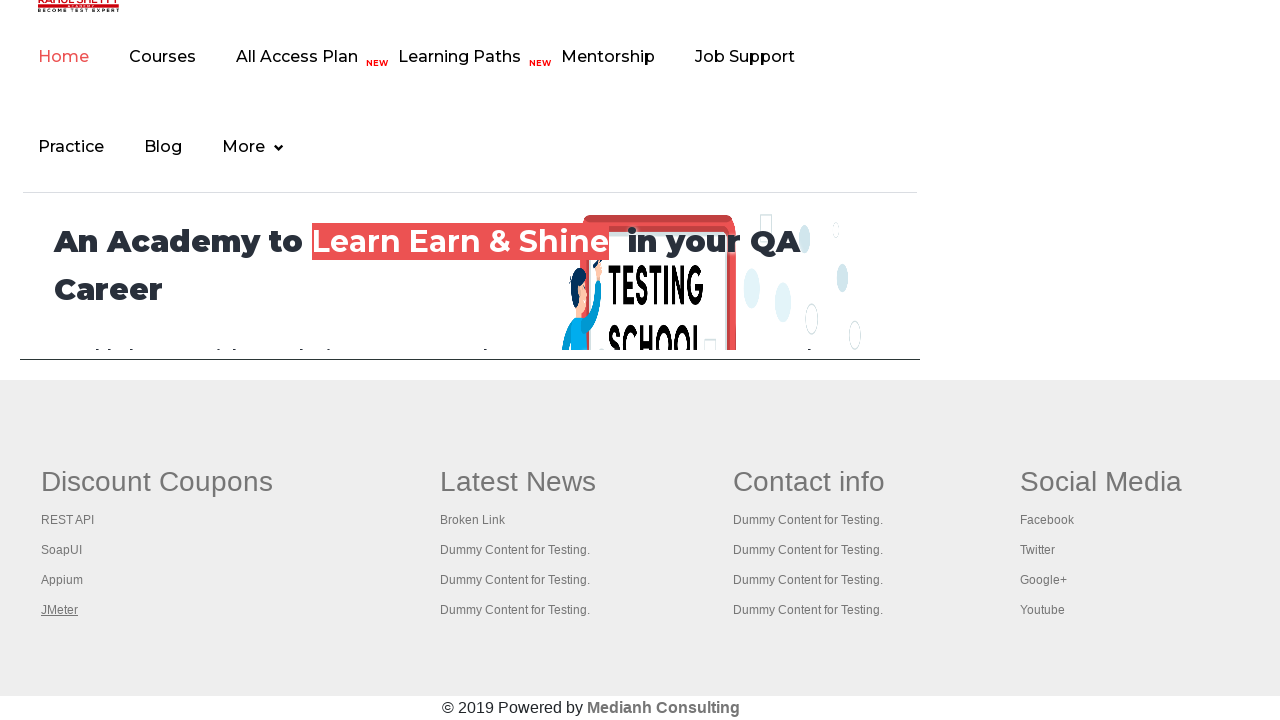

Verified page loaded with domcontentloaded state
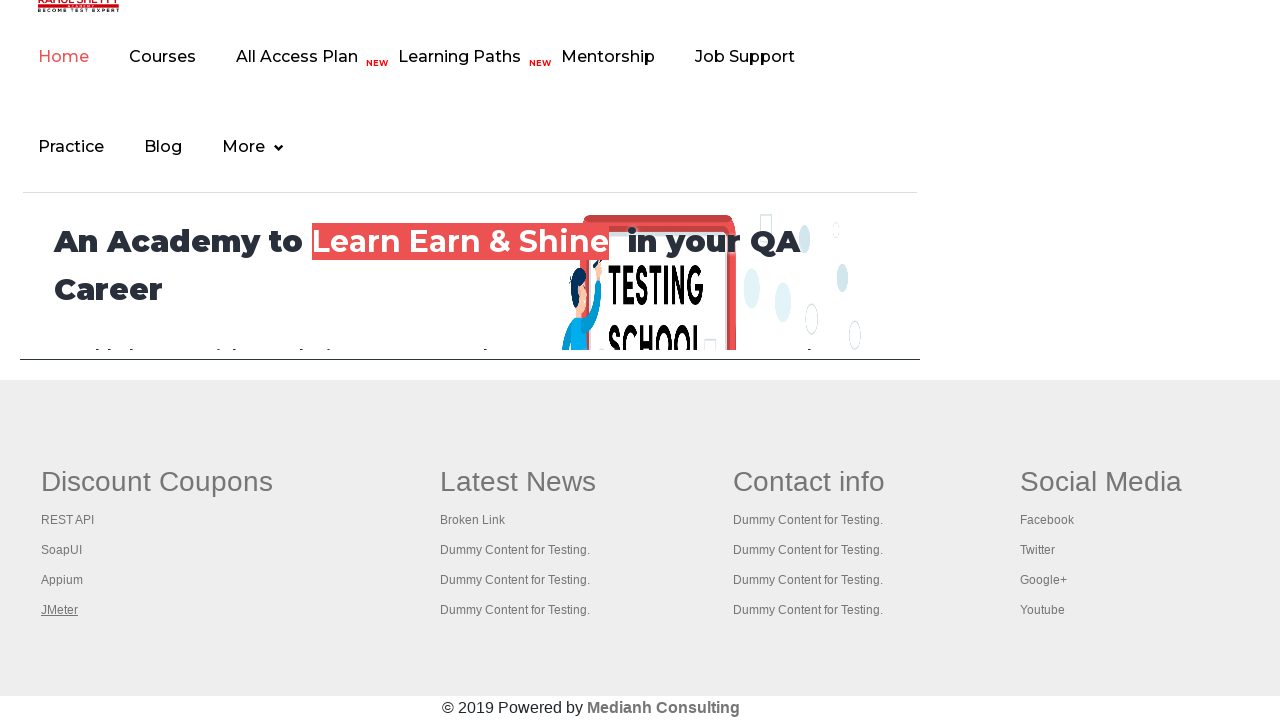

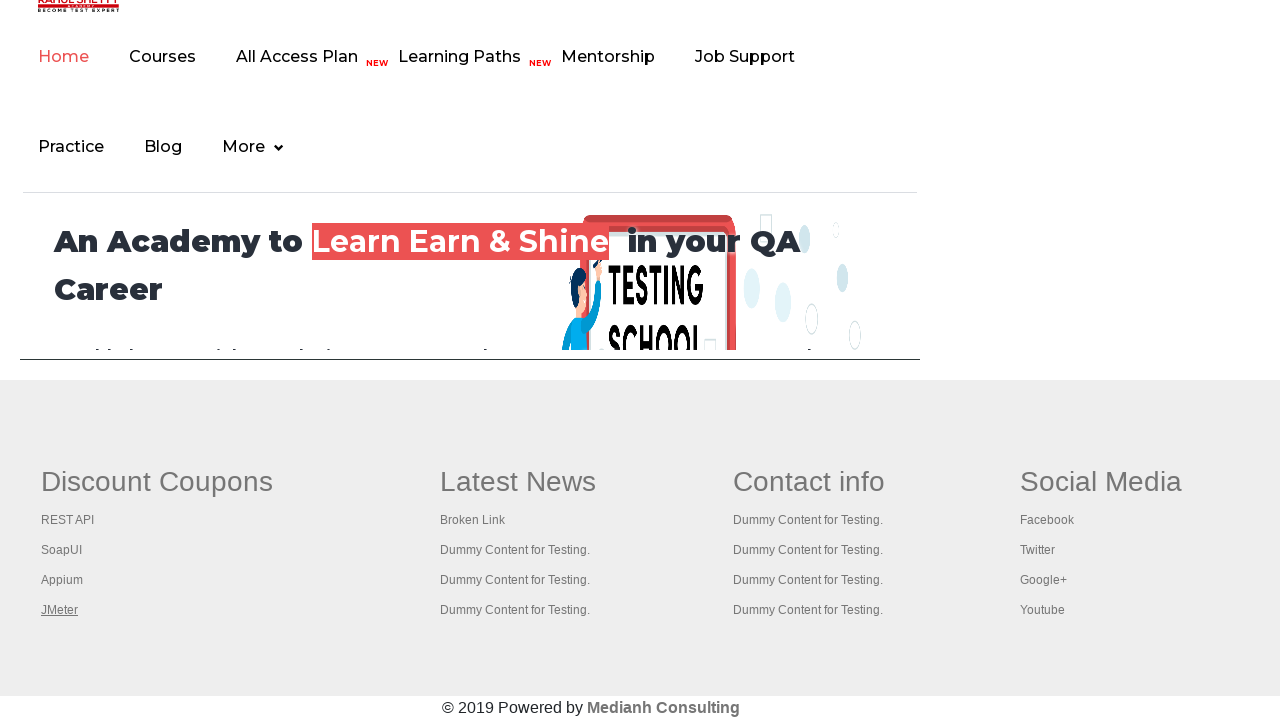